Tests drag and drop functionality on jQuery UI demo page by dragging an element and dropping it onto a target area

Starting URL: https://jqueryui.com/droppable/

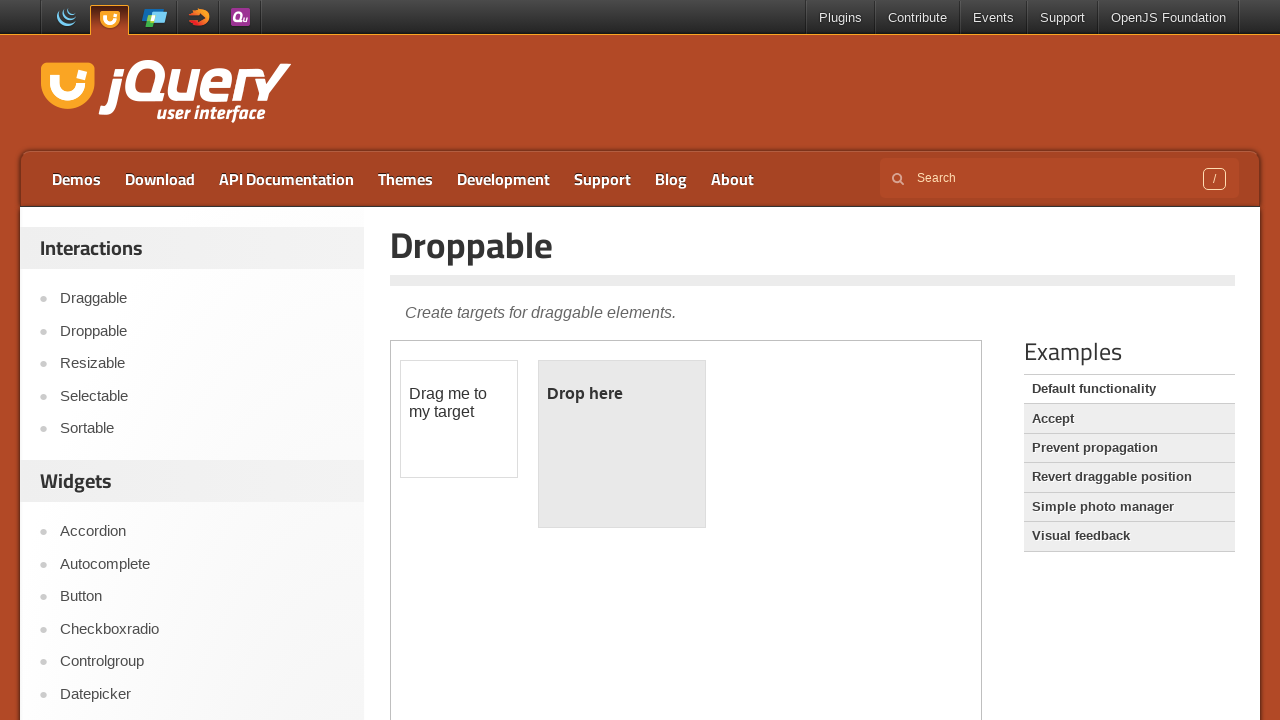

Located the demo iframe
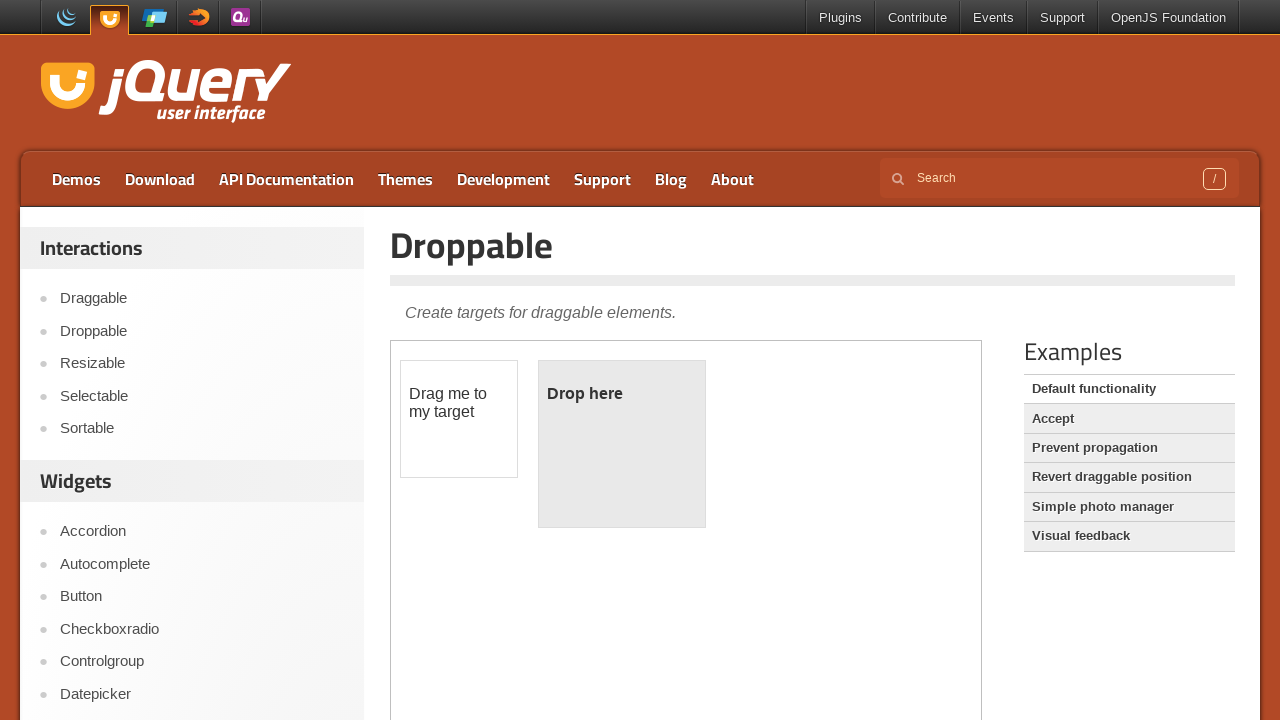

Located the draggable element 'Drag me to my target'
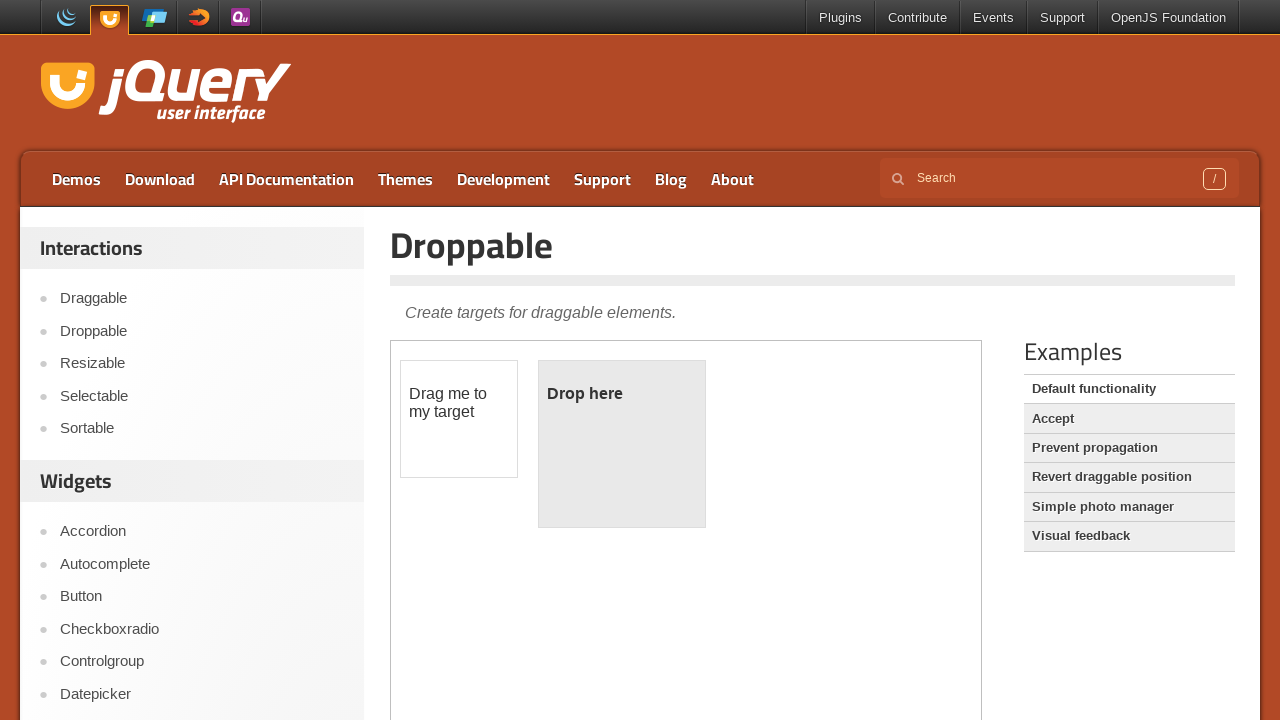

Located the drop target area
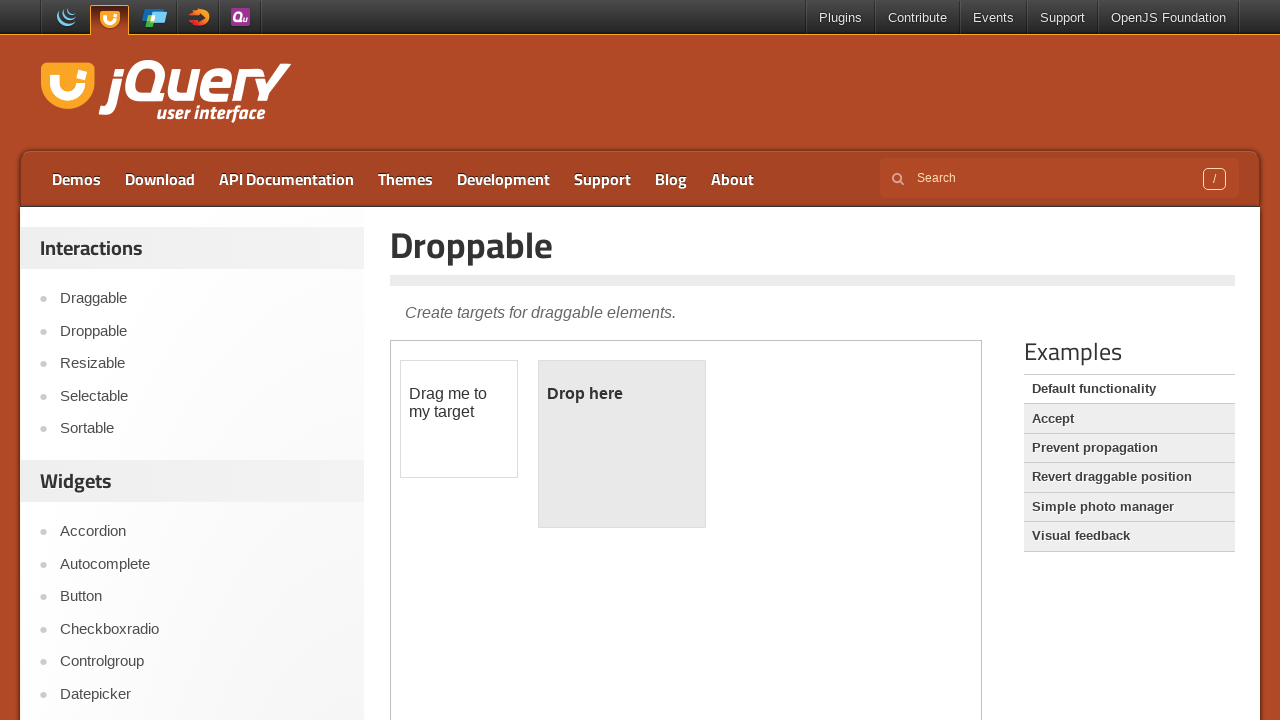

Dragged element to drop target and dropped it at (622, 444)
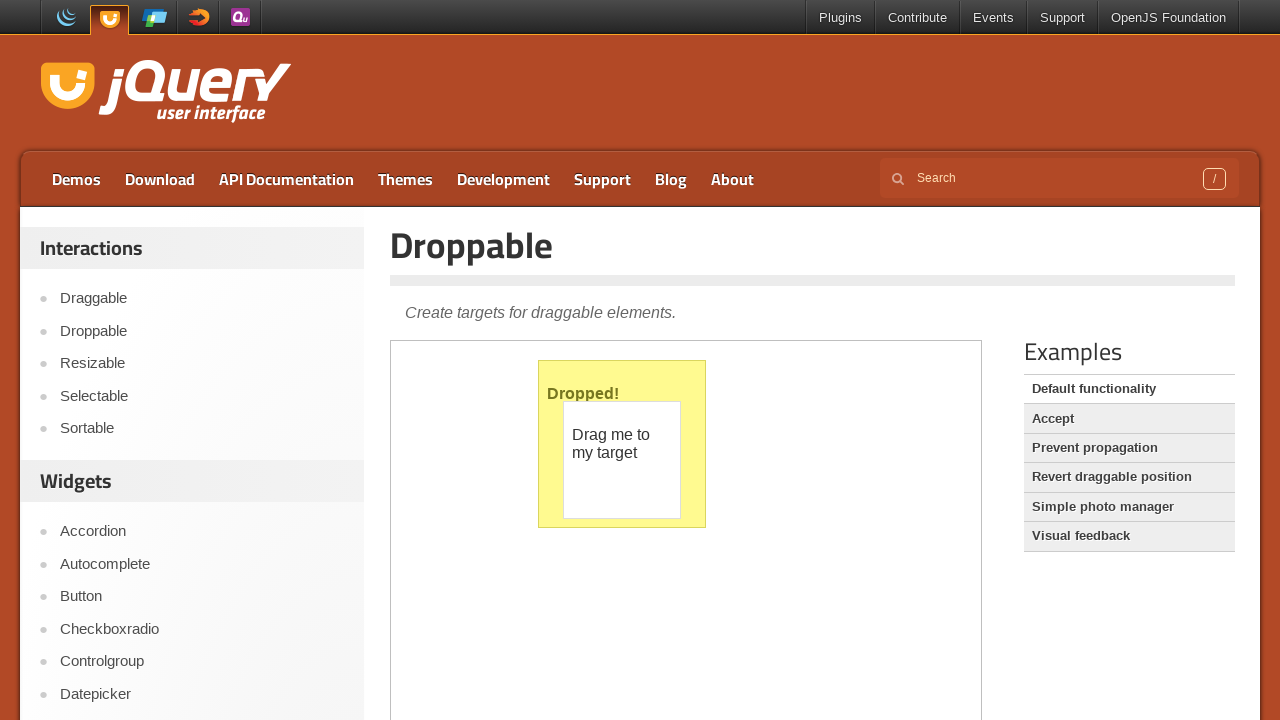

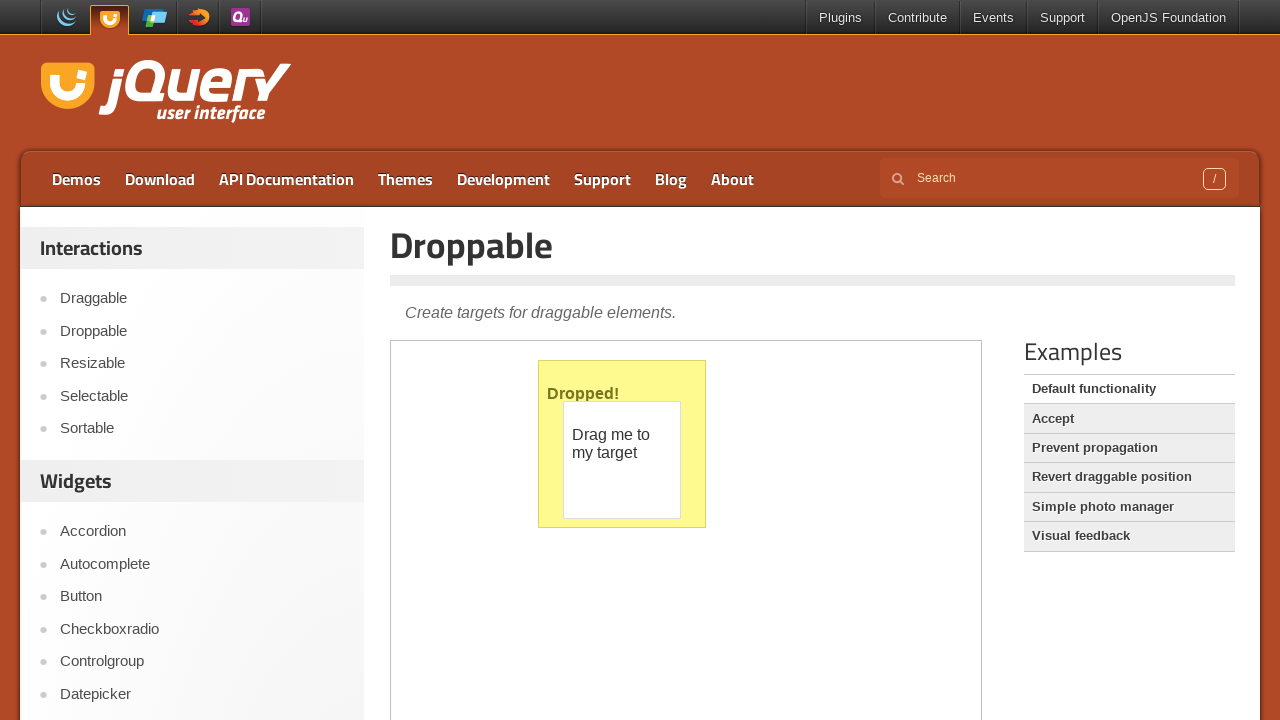